Tests the dealer locator functionality on Rode website by selecting a country, entering a city, and searching for dealers

Starting URL: https://rode.com/en/support/where-to-buy

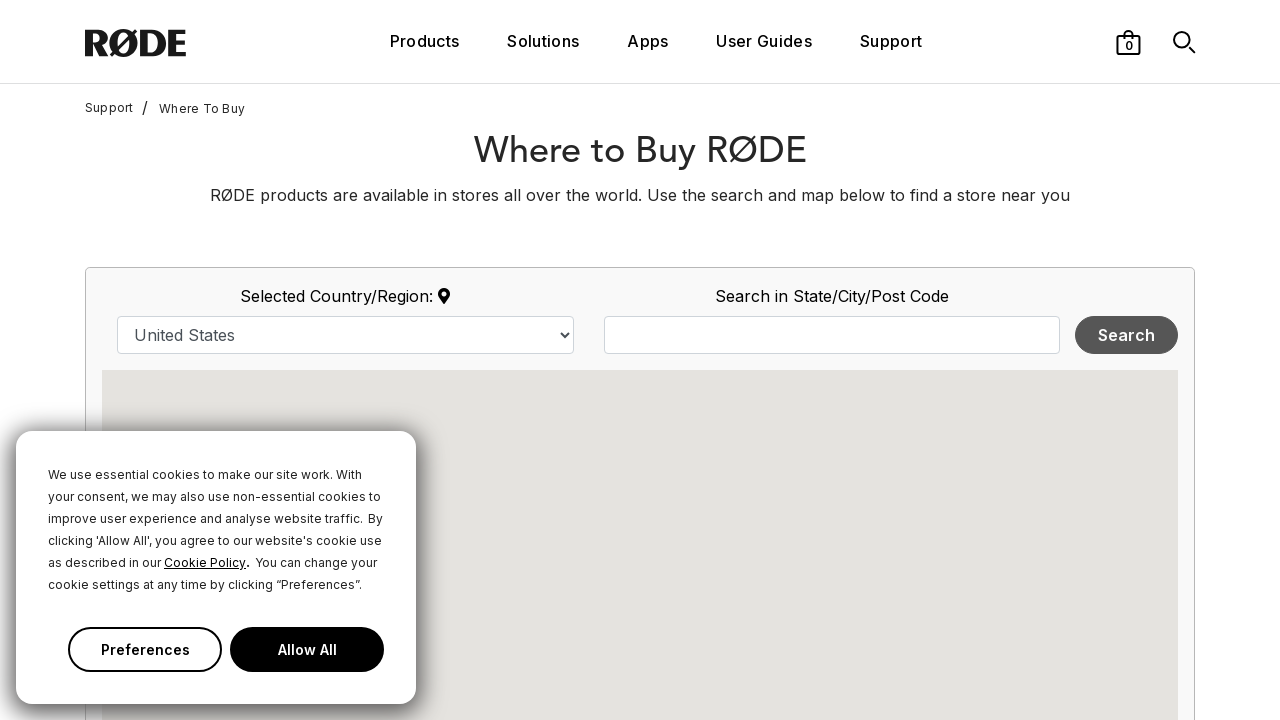

Selected 'Vietnam' from country dropdown on select#country
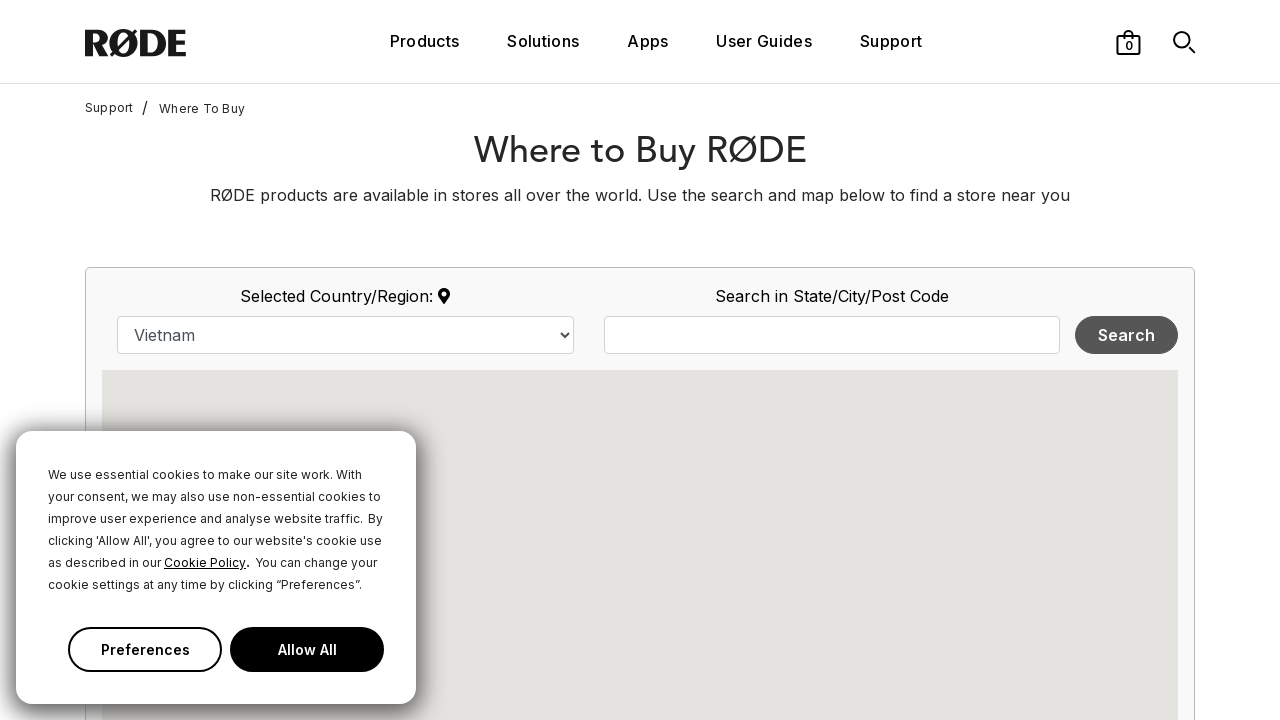

Entered 'HO CHI MINH' in city search field on input#map_search_query
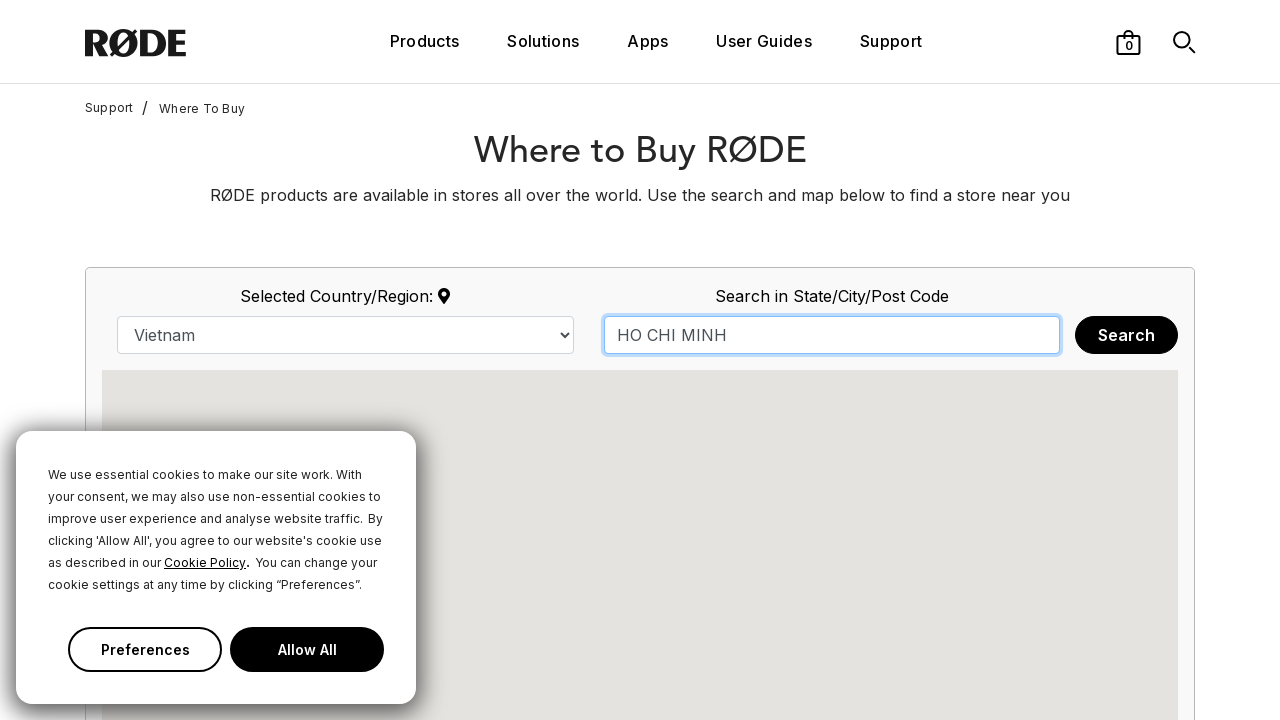

Clicked Search button to find dealers at (1126, 335) on button:has-text('Search')
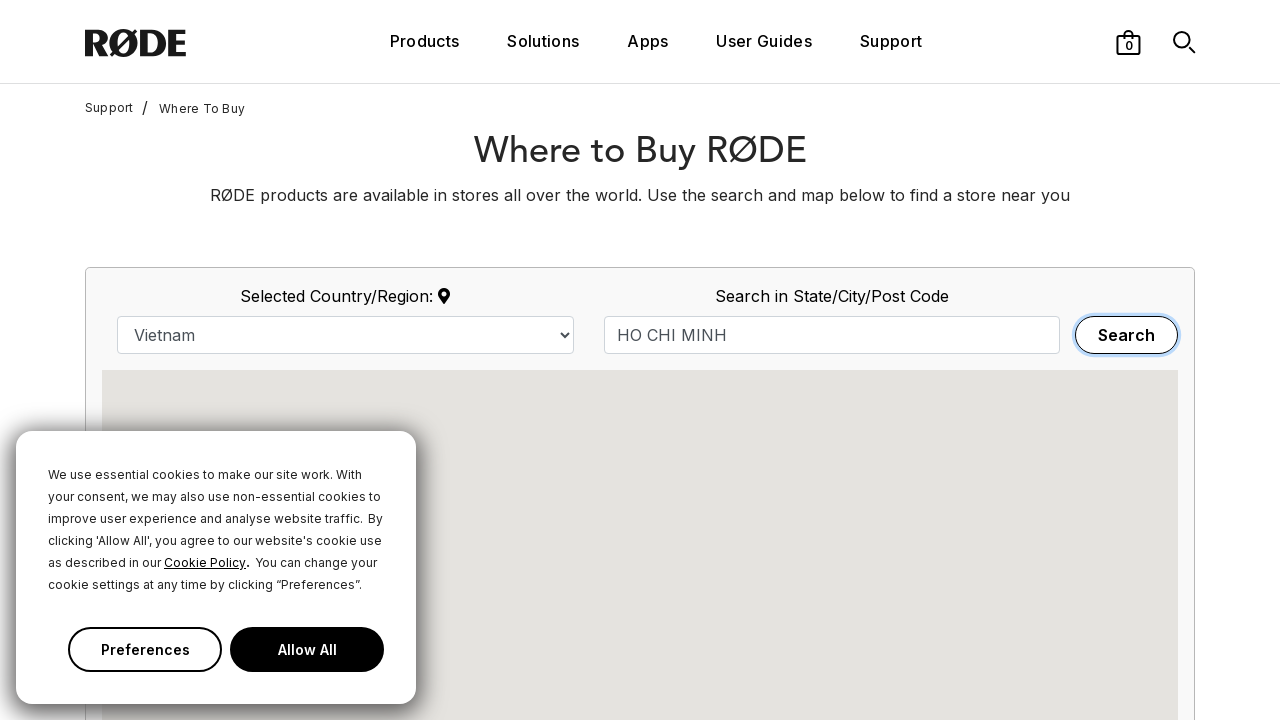

Dealer results loaded on page
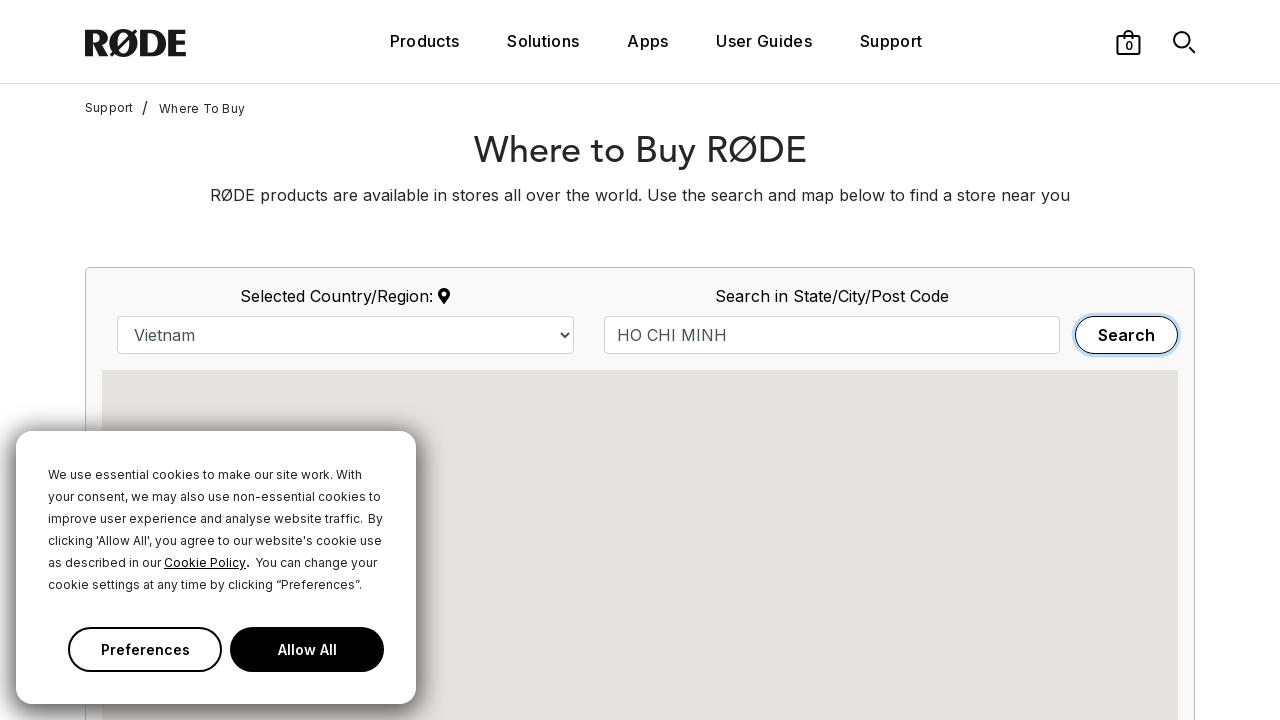

Found 16 dealers in results
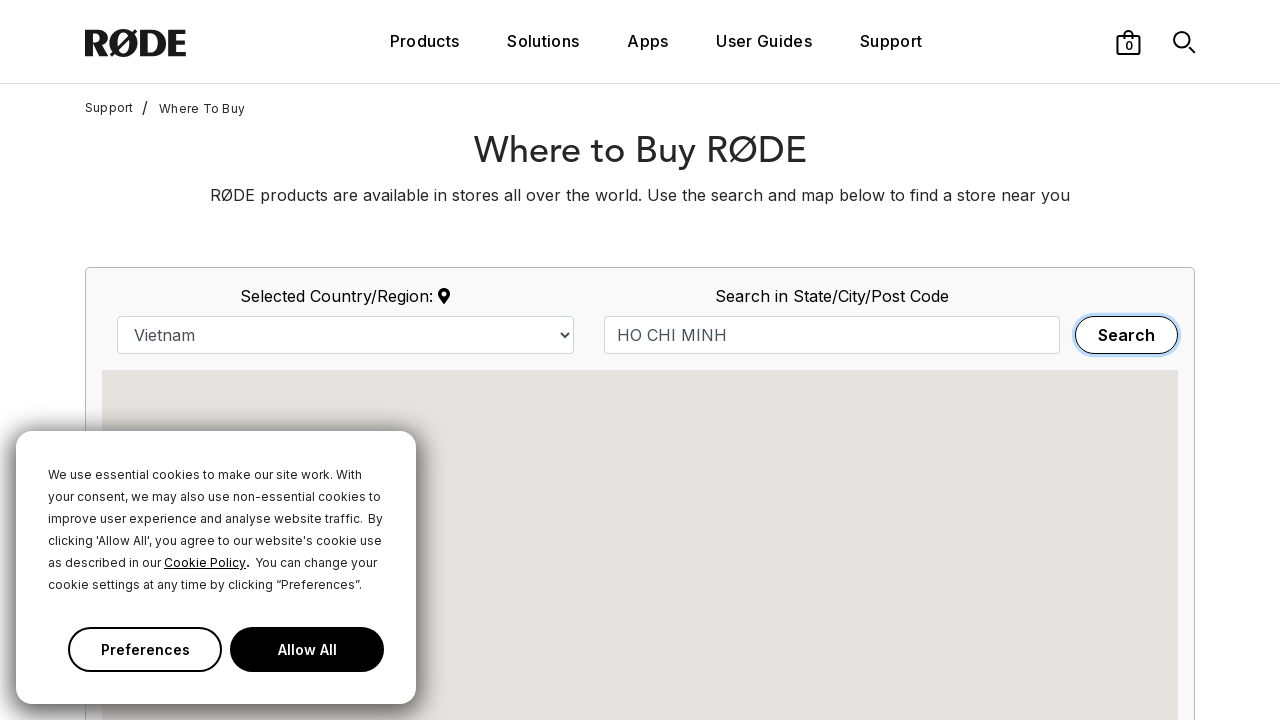

Assertion passed: 16 dealers found as expected
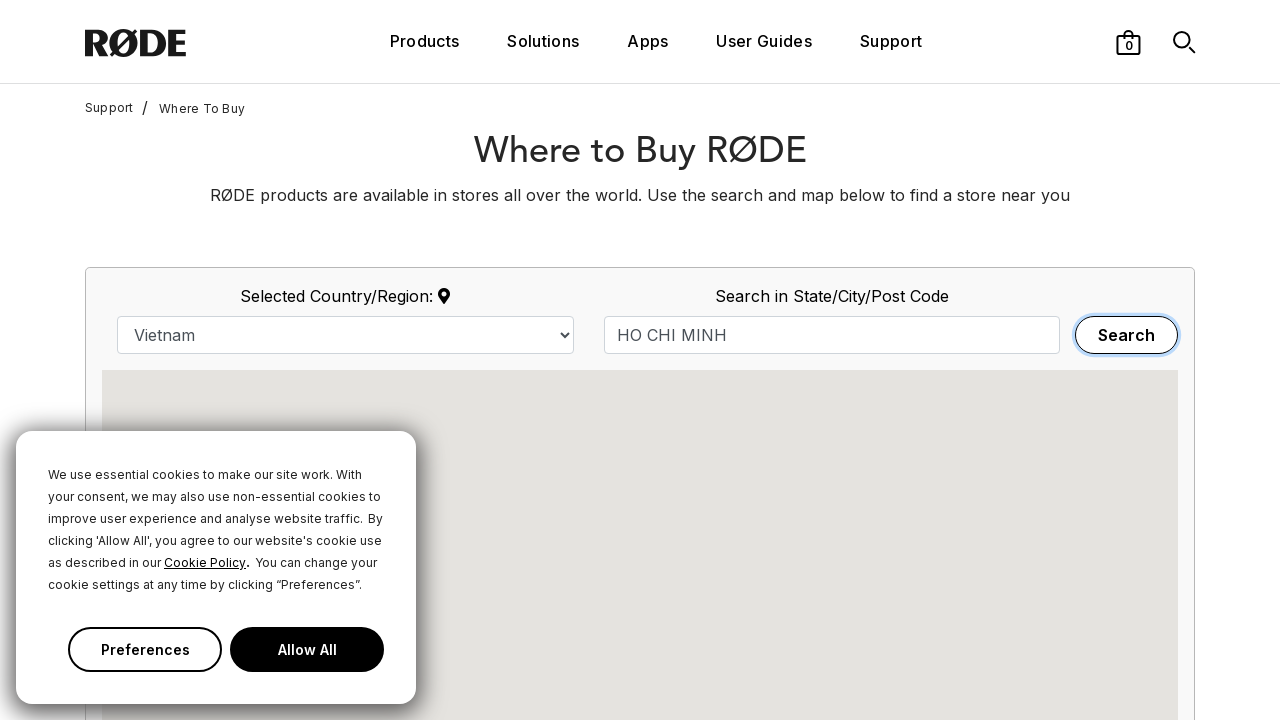

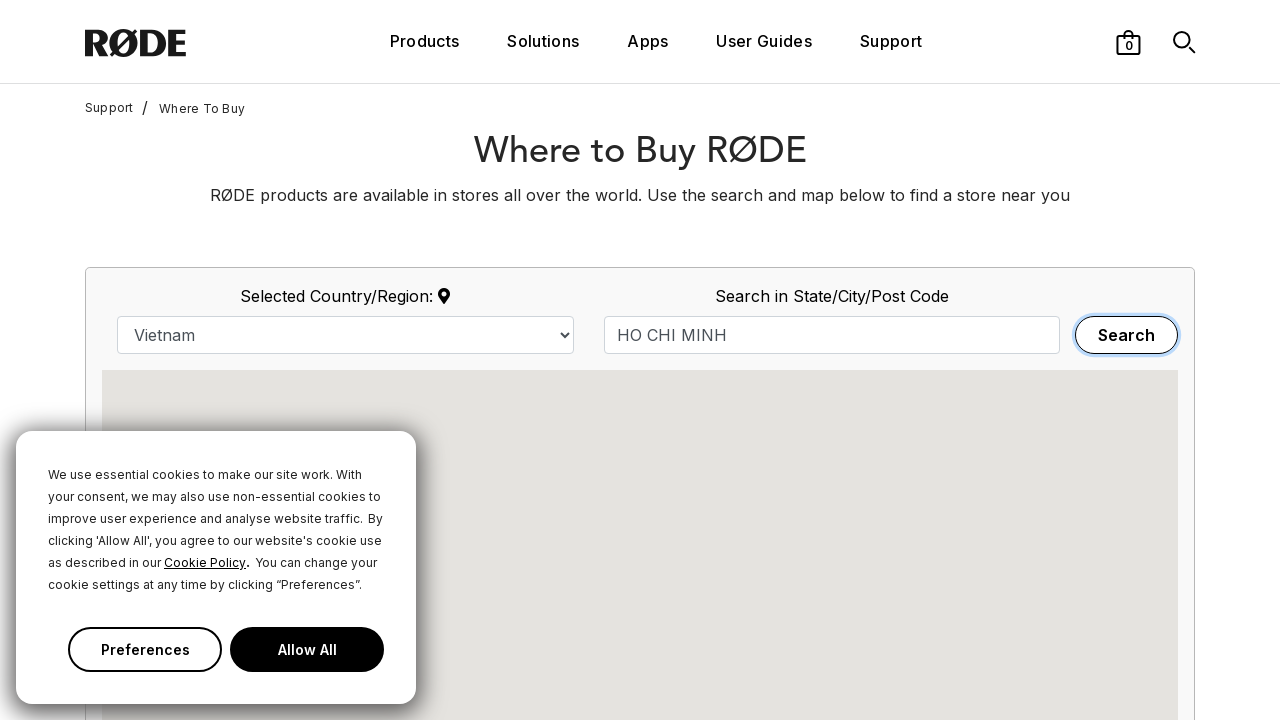